Adds multiple vegetable items to cart, proceeds to checkout, and applies a promo code

Starting URL: https://rahulshettyacademy.com/seleniumPractise

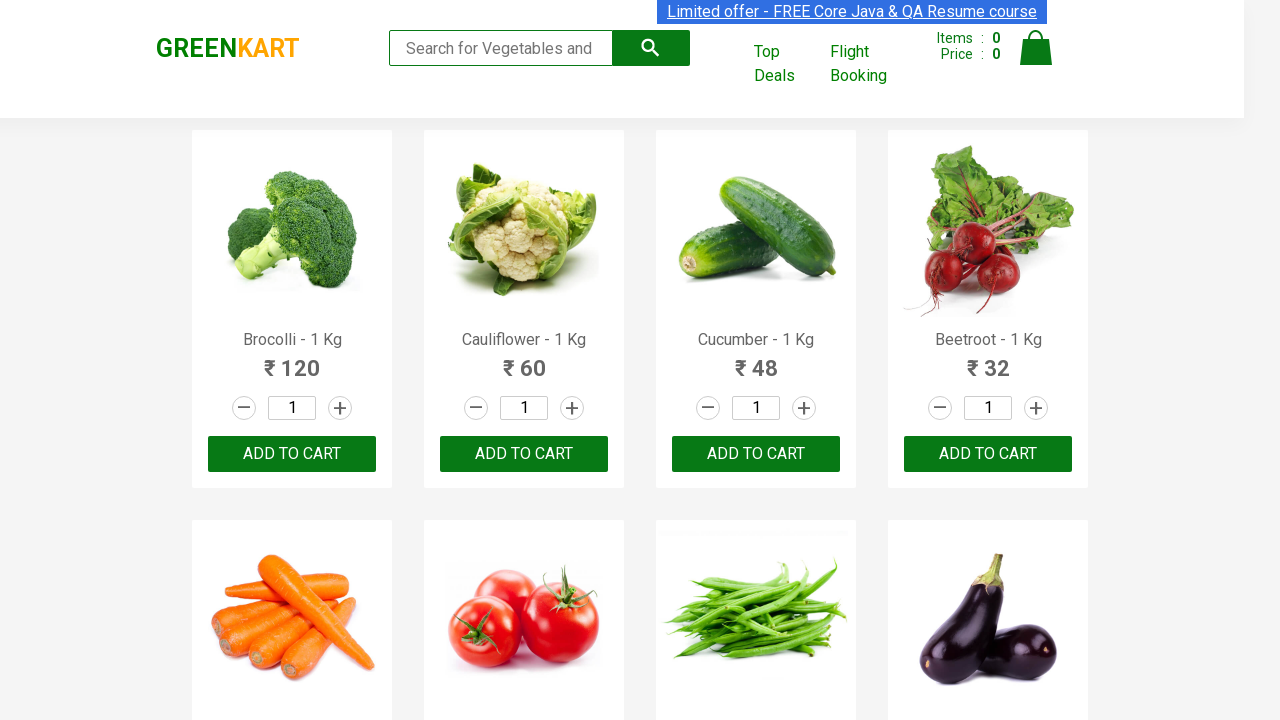

Retrieved all product names from the page
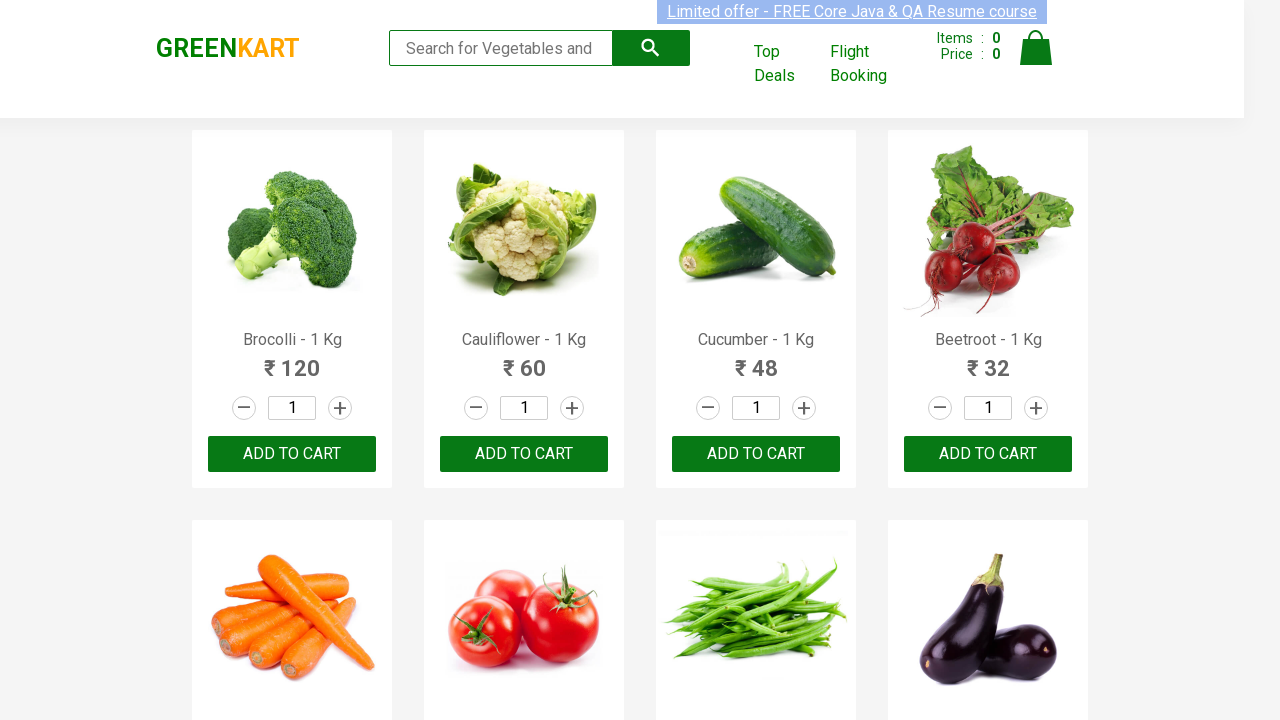

Added Beetroot to cart at (988, 454) on xpath=//div[@class='product-action']/button >> nth=3
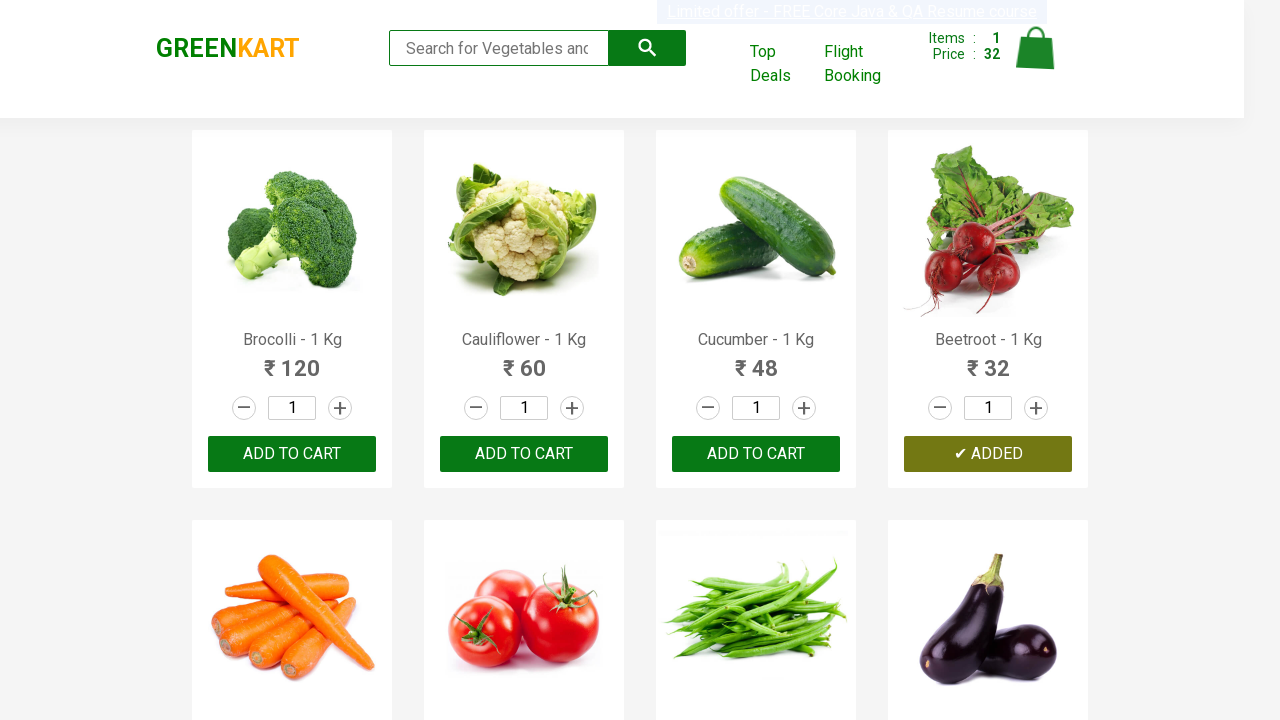

Added Brinjal to cart at (988, 360) on xpath=//div[@class='product-action']/button >> nth=7
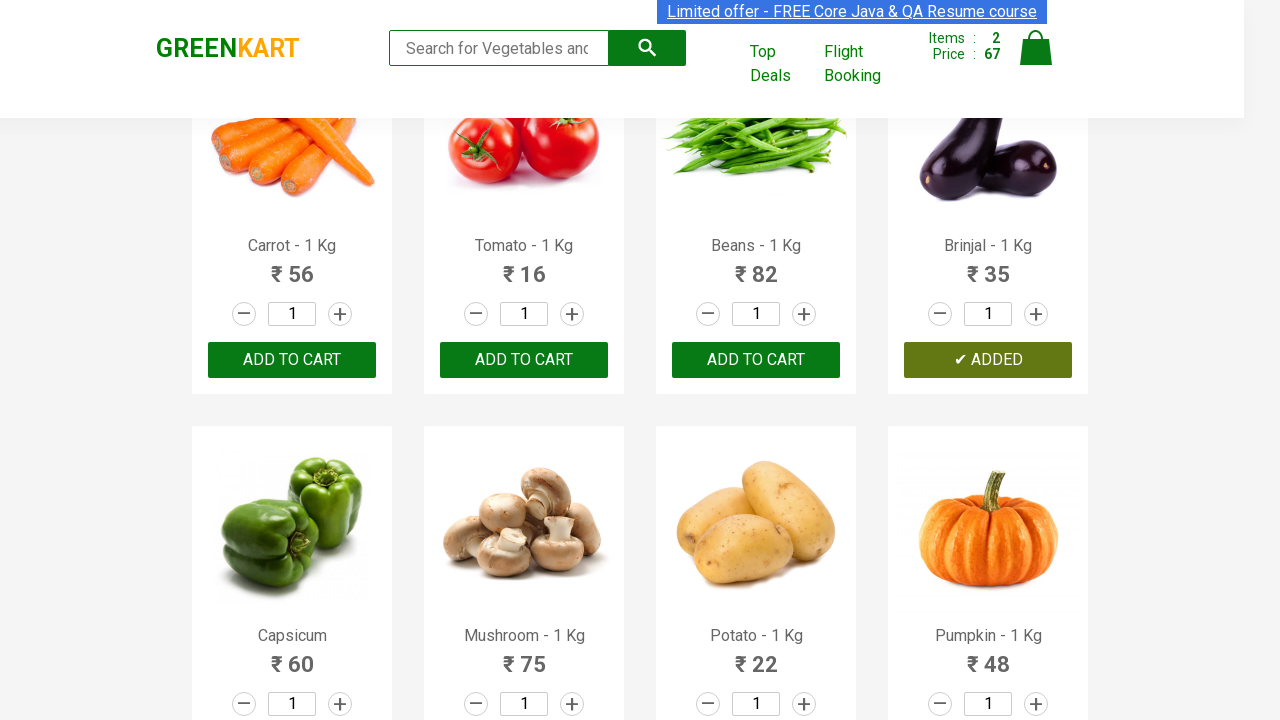

Added Mushroom to cart at (524, 360) on xpath=//div[@class='product-action']/button >> nth=9
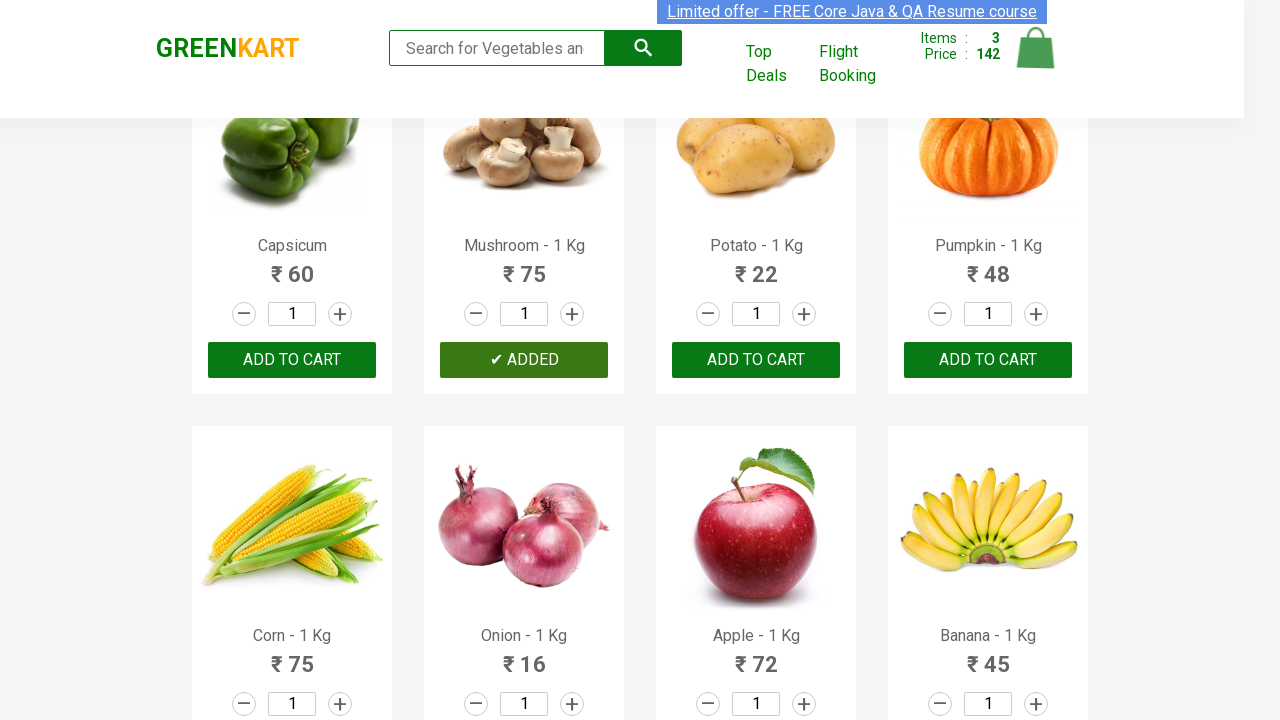

Added Onion to cart at (524, 360) on xpath=//div[@class='product-action']/button >> nth=13
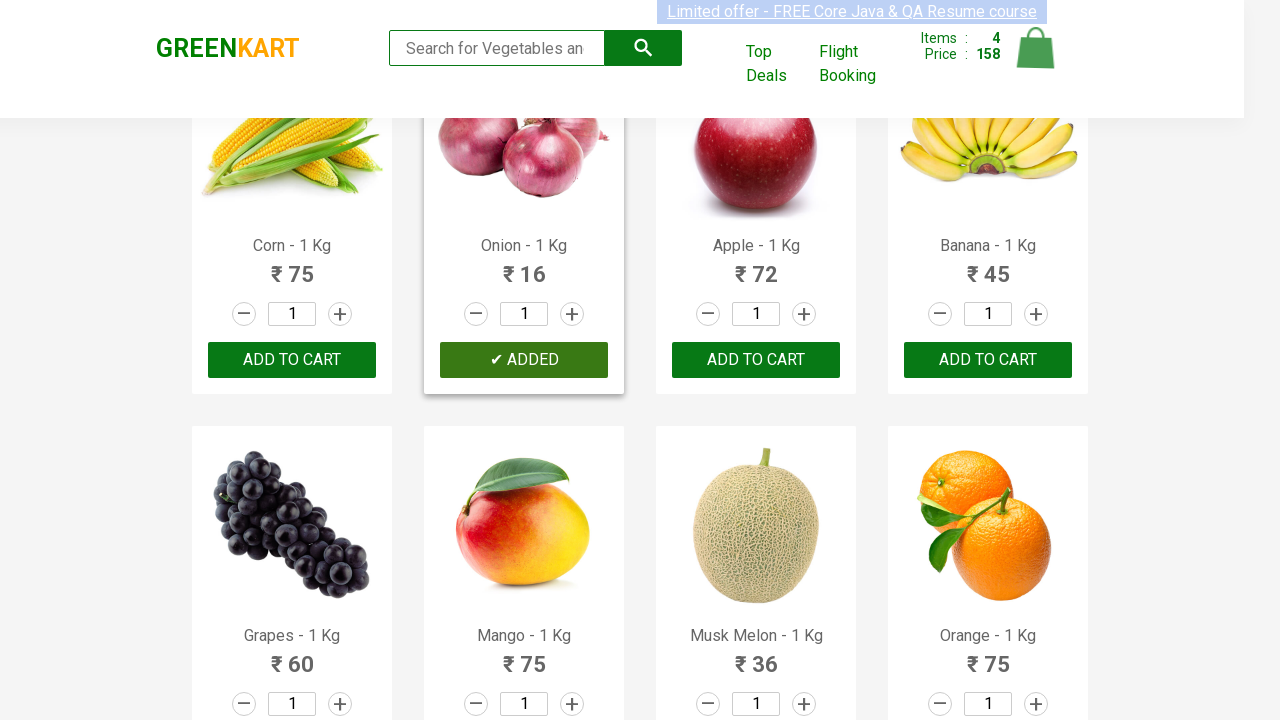

Clicked cart icon to view cart at (1036, 48) on img[alt='Cart']
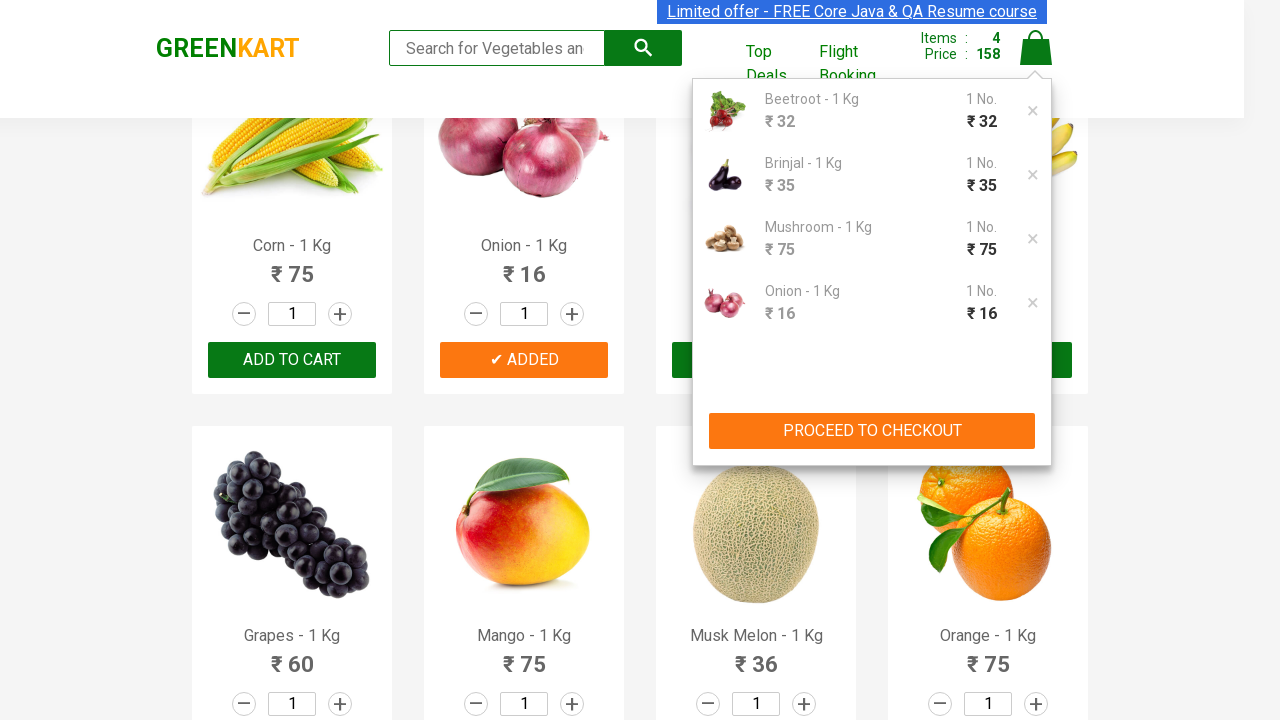

Clicked PROCEED TO CHECKOUT button at (872, 431) on xpath=//button[contains(text(),'PROCEED TO CHECKOUT')]
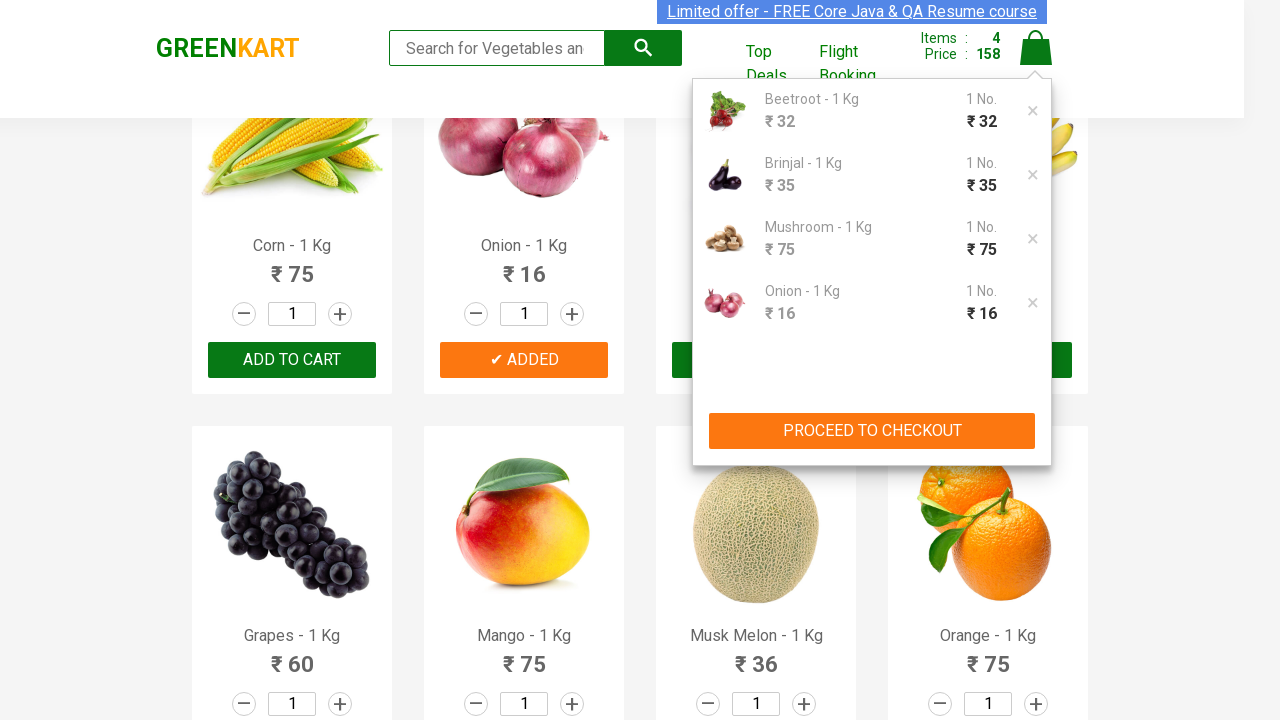

Promo code field became visible
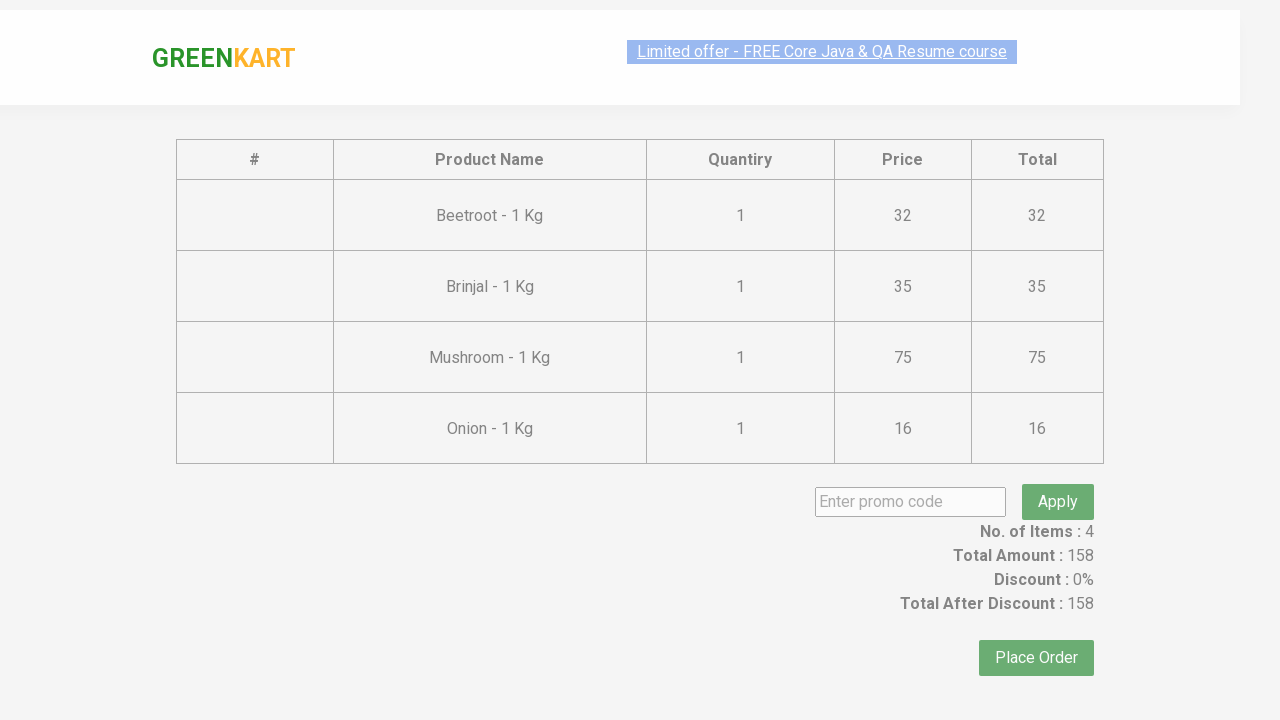

Entered promo code 'rahulshettyacademy' on input.promoCode
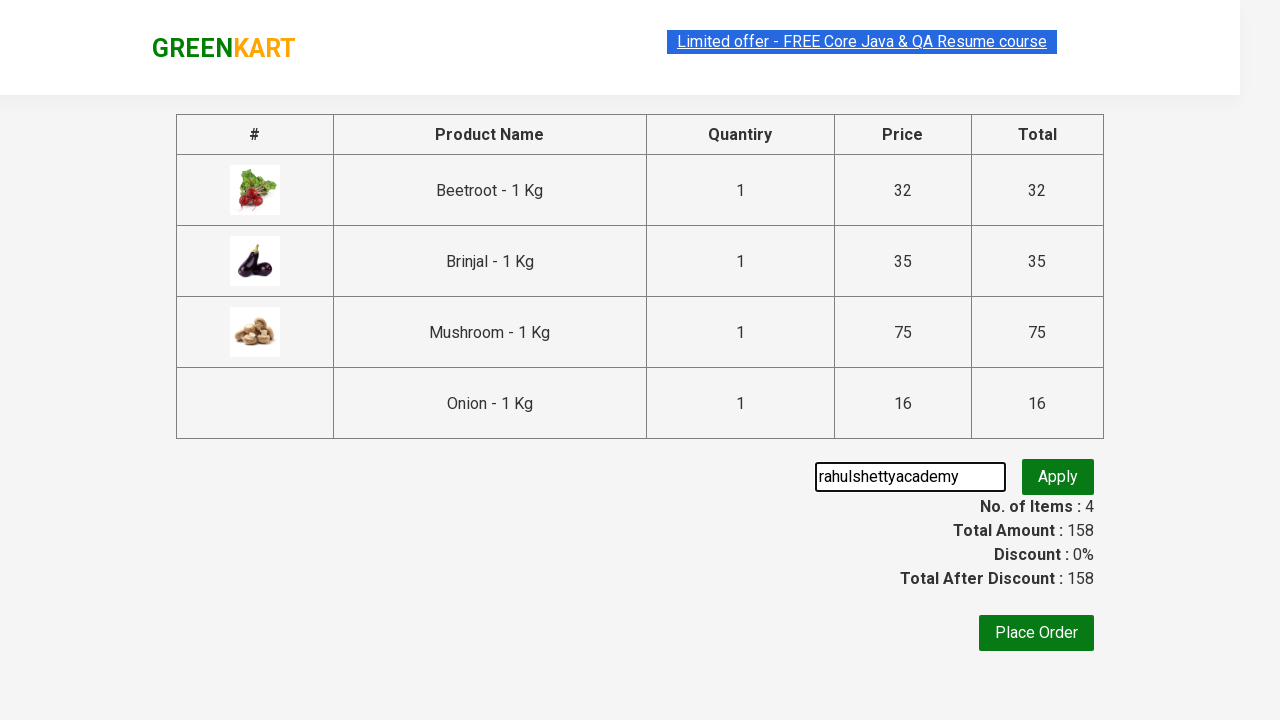

Clicked apply promo button at (1058, 477) on button.promoBtn
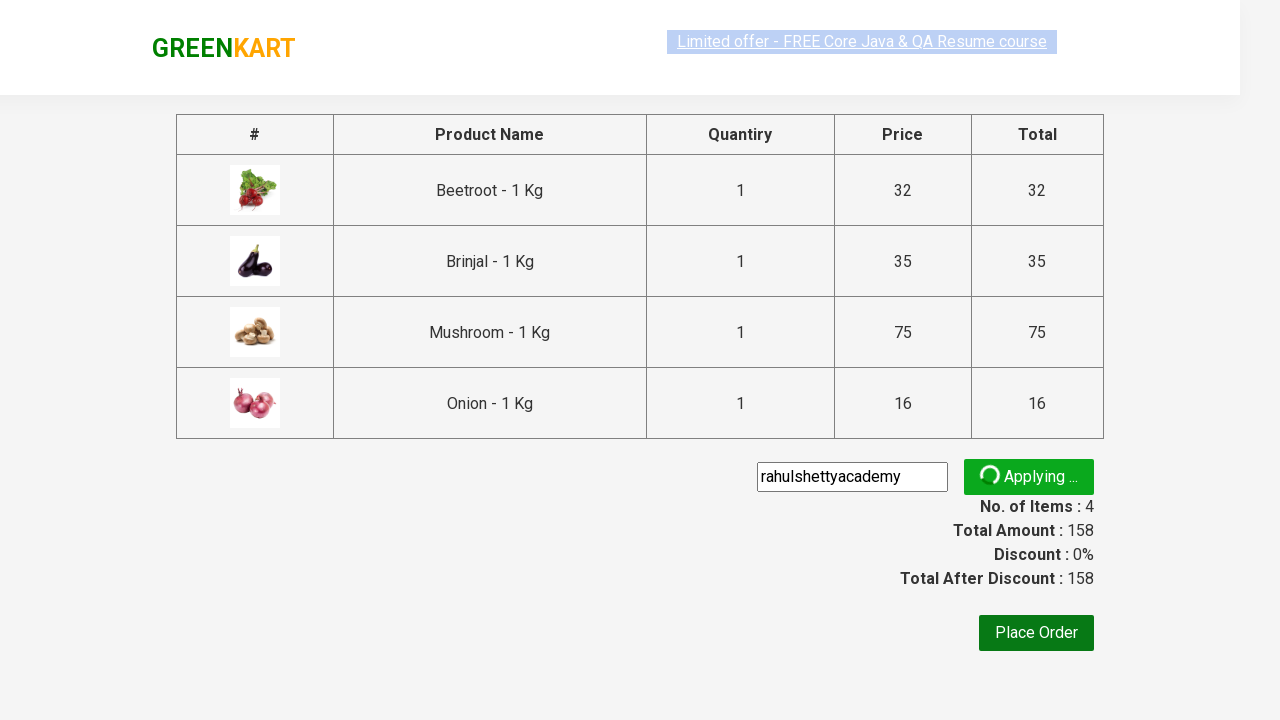

Promo code confirmation message appeared
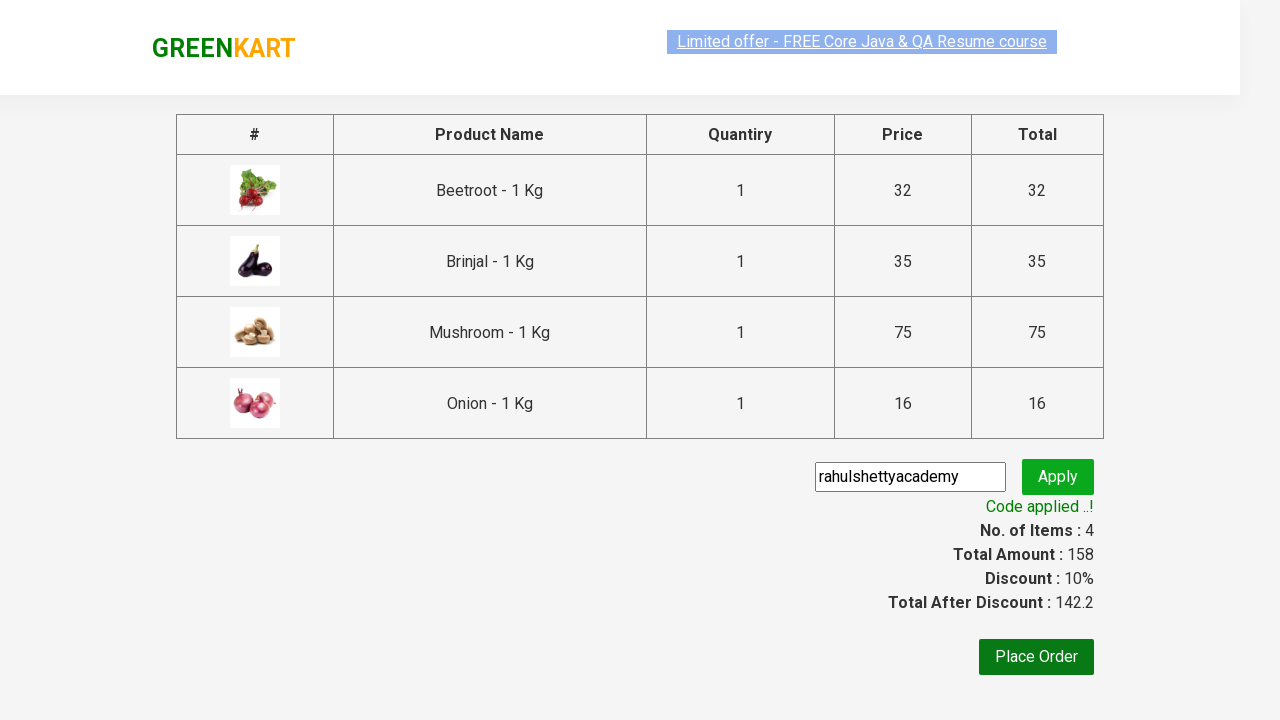

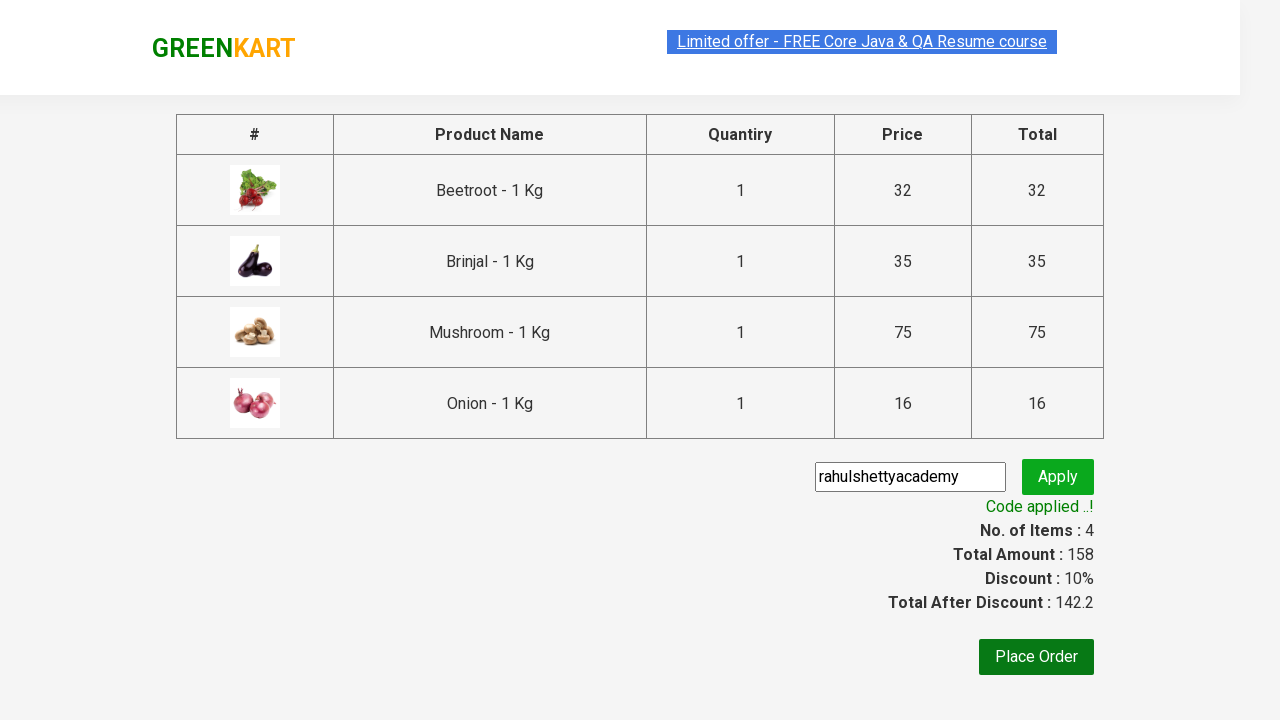